Tests table sorting functionality by clicking the Due column header and verifying the values are sorted in ascending order

Starting URL: http://the-internet.herokuapp.com/tables

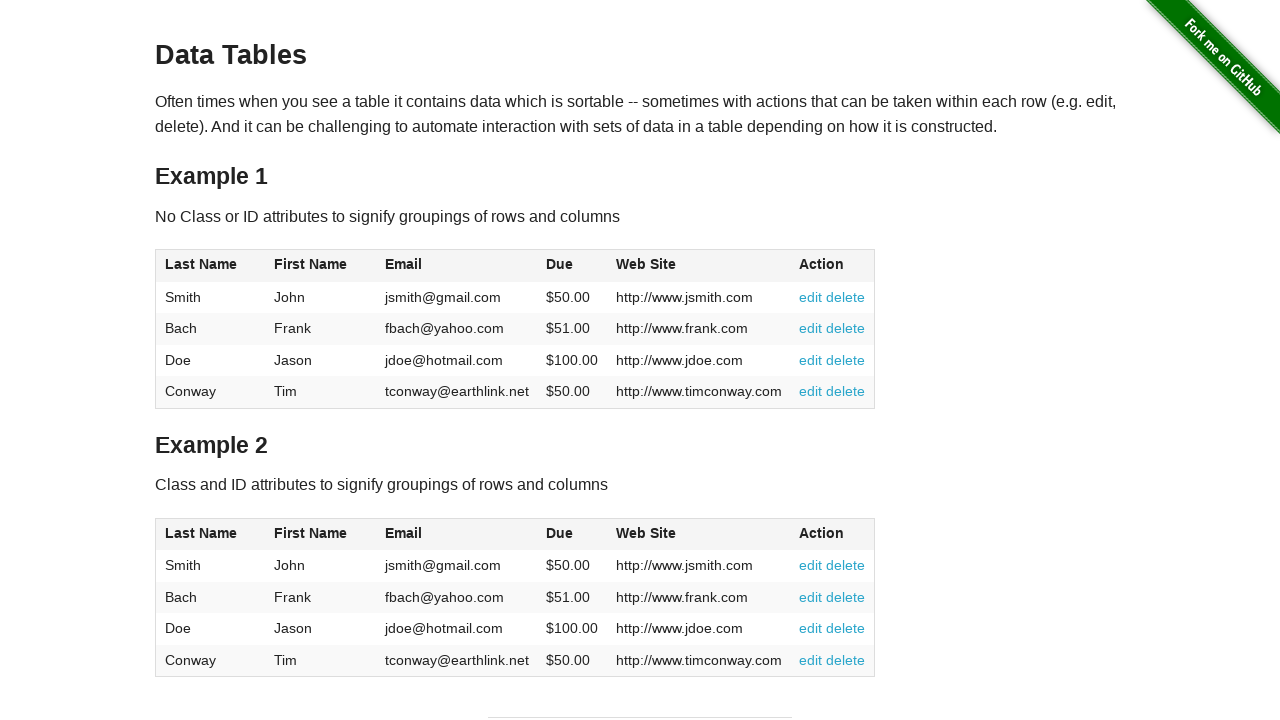

Clicked Due column header to sort table at (572, 266) on #table1 thead tr th:nth-of-type(4)
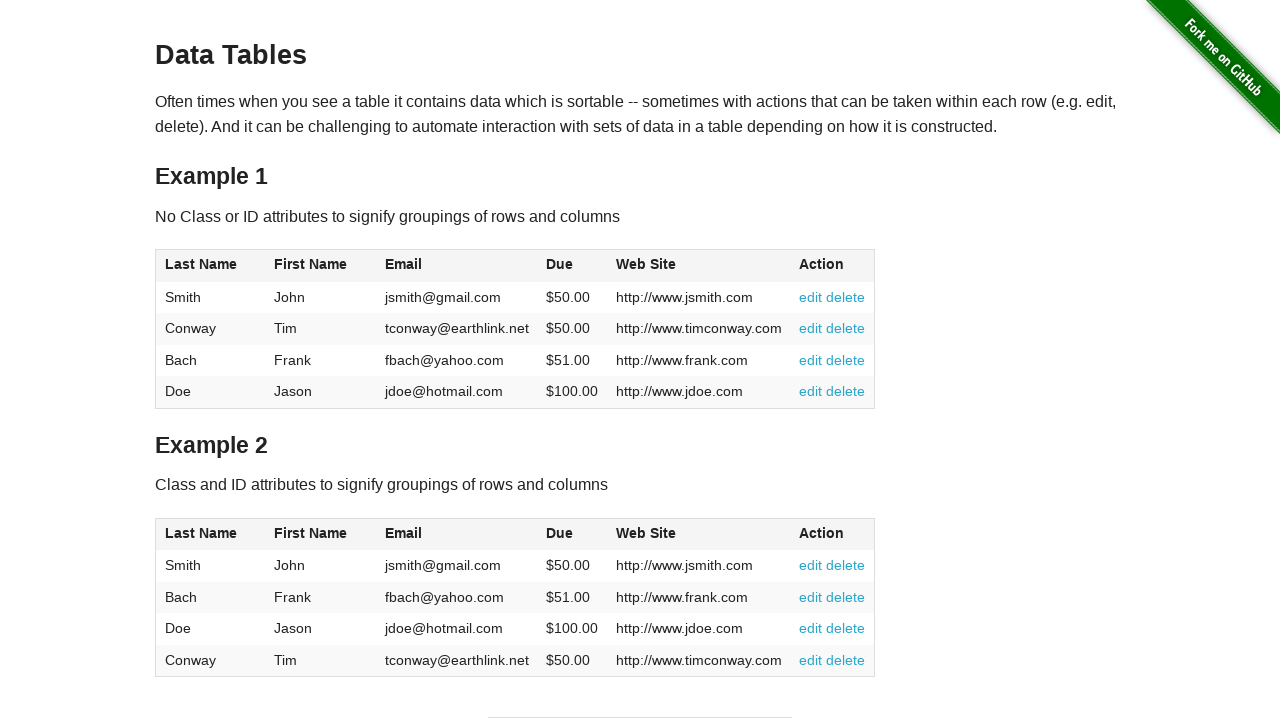

Verified table is sorted by Due column in ascending order
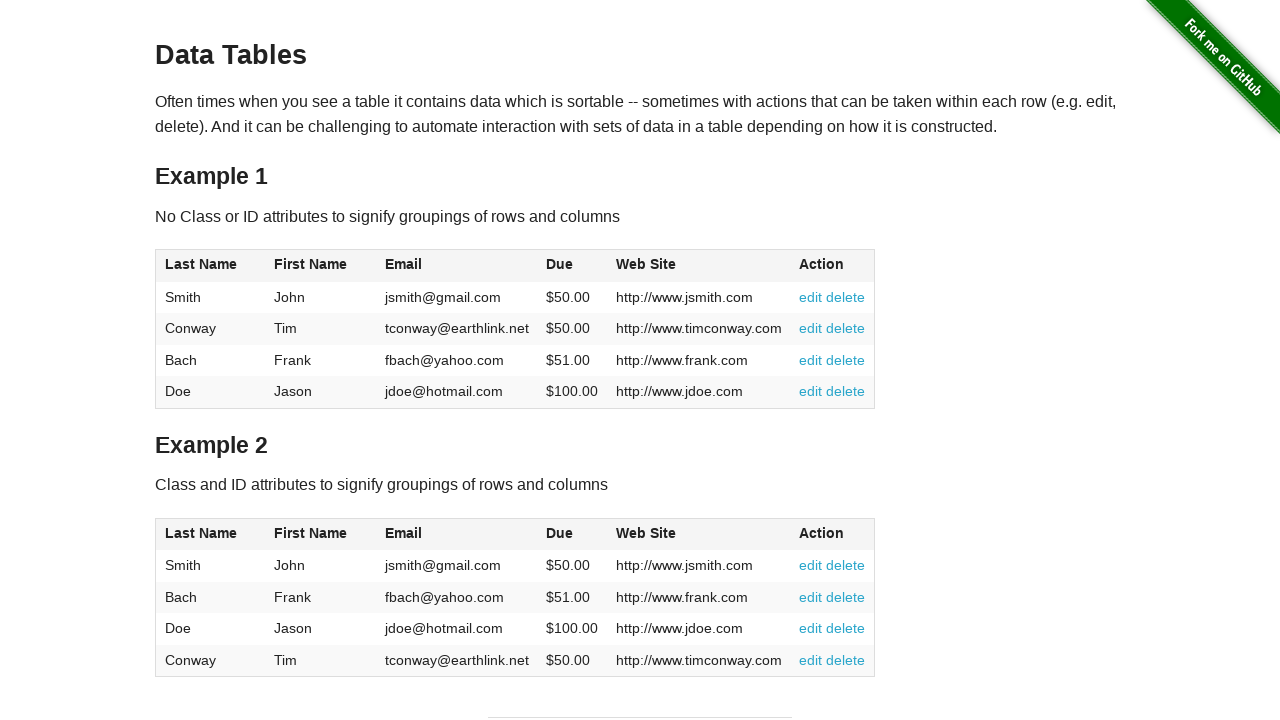

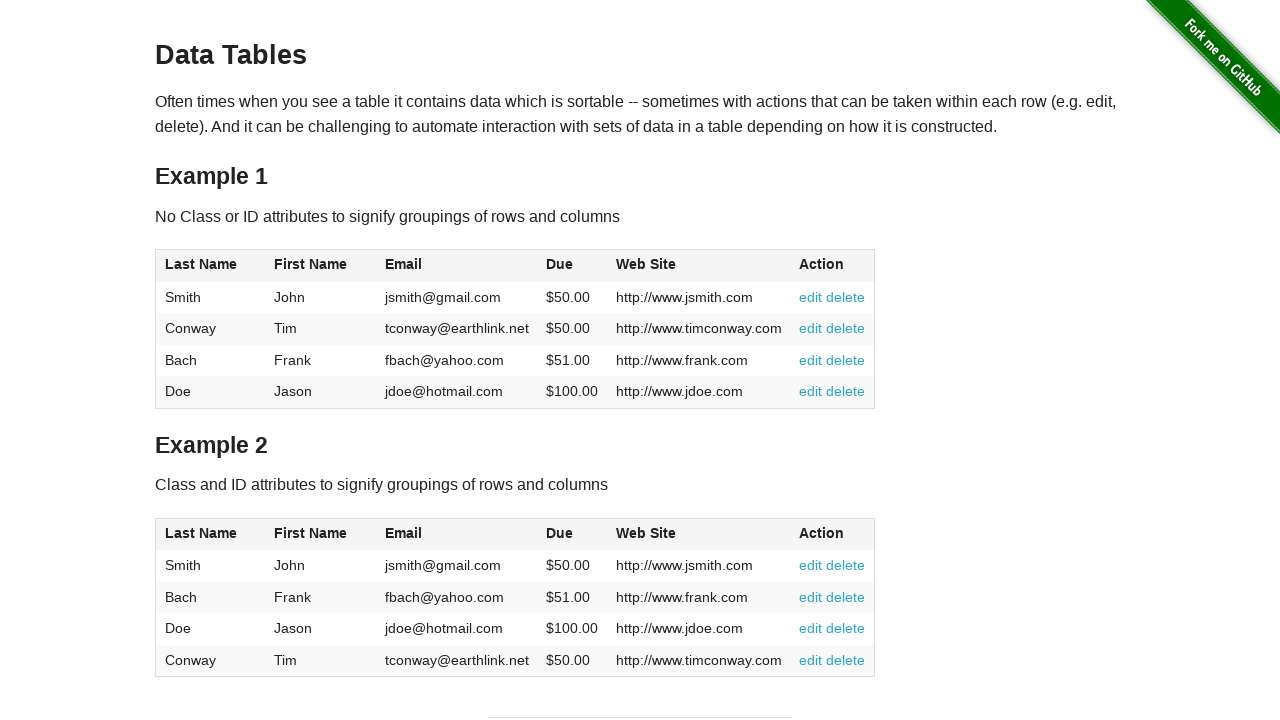